Tests JavaScript confirmation alert handling by clicking a button to trigger an alert, accepting it, and verifying the result message is displayed on the page.

Starting URL: http://the-internet.herokuapp.com/javascript_alerts

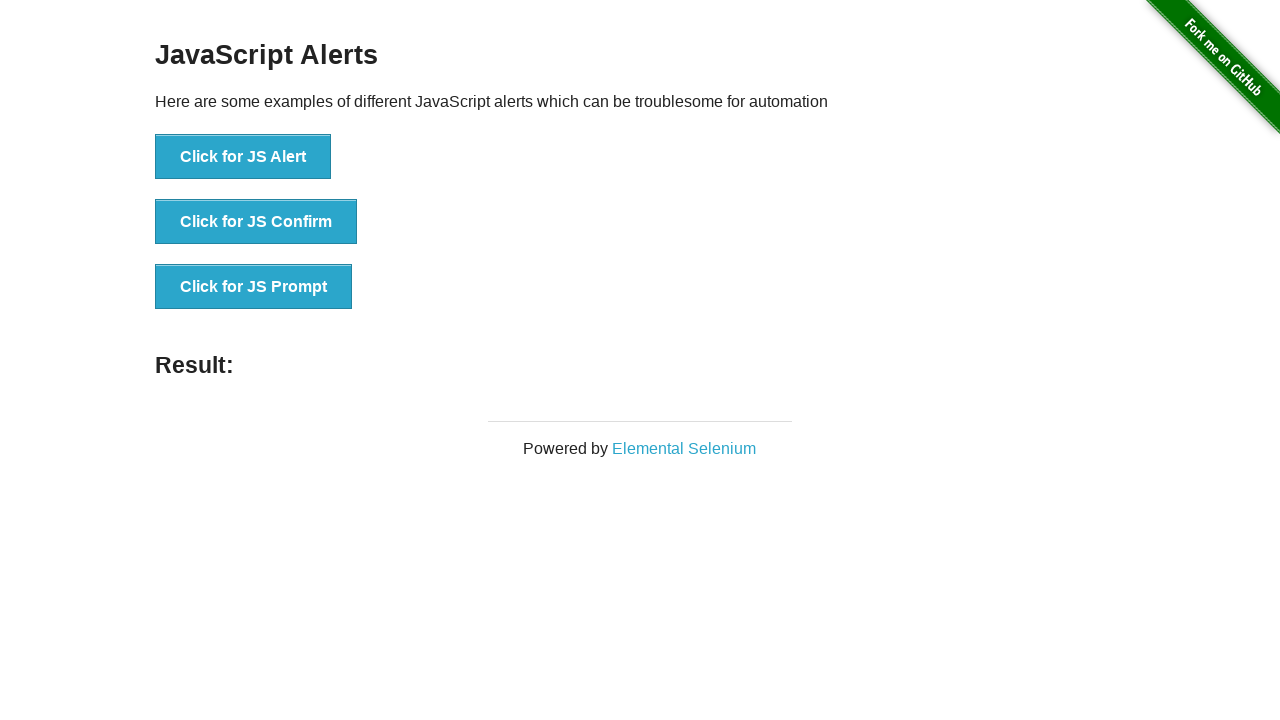

Set up dialog handler to accept confirmation alerts
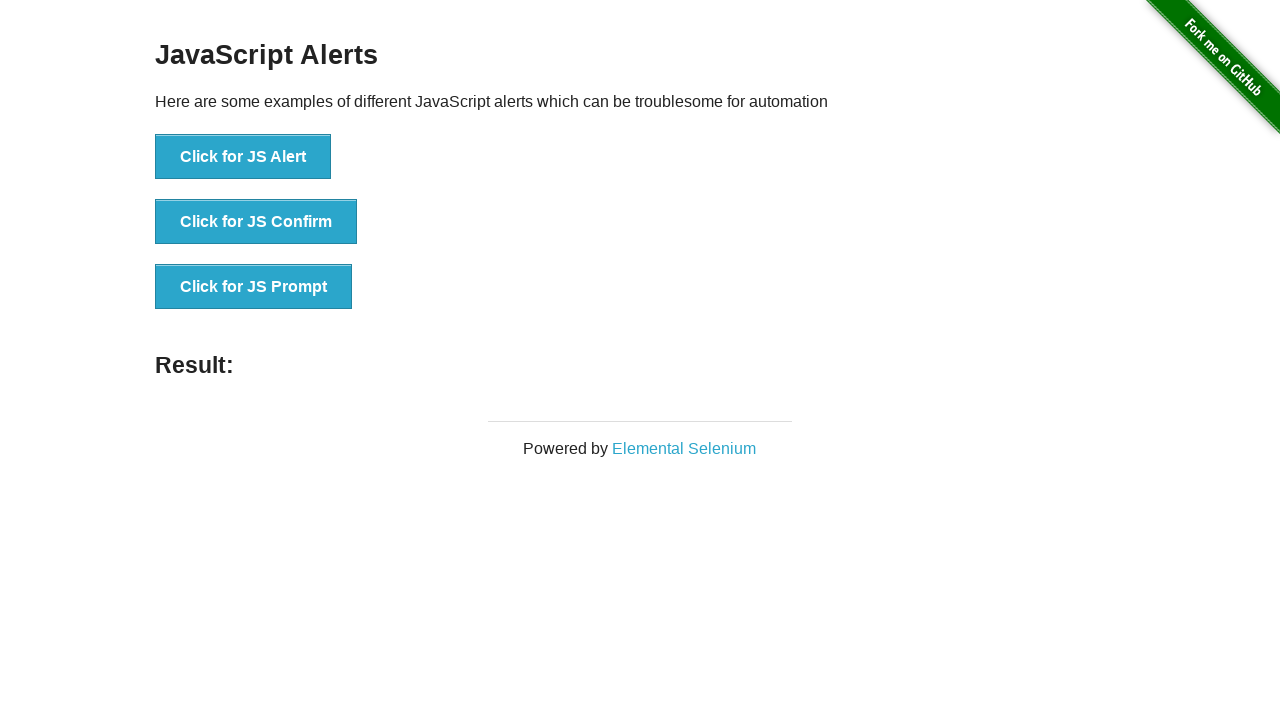

Clicked button to trigger JavaScript confirmation alert at (256, 222) on ul > li:nth-child(2) > button
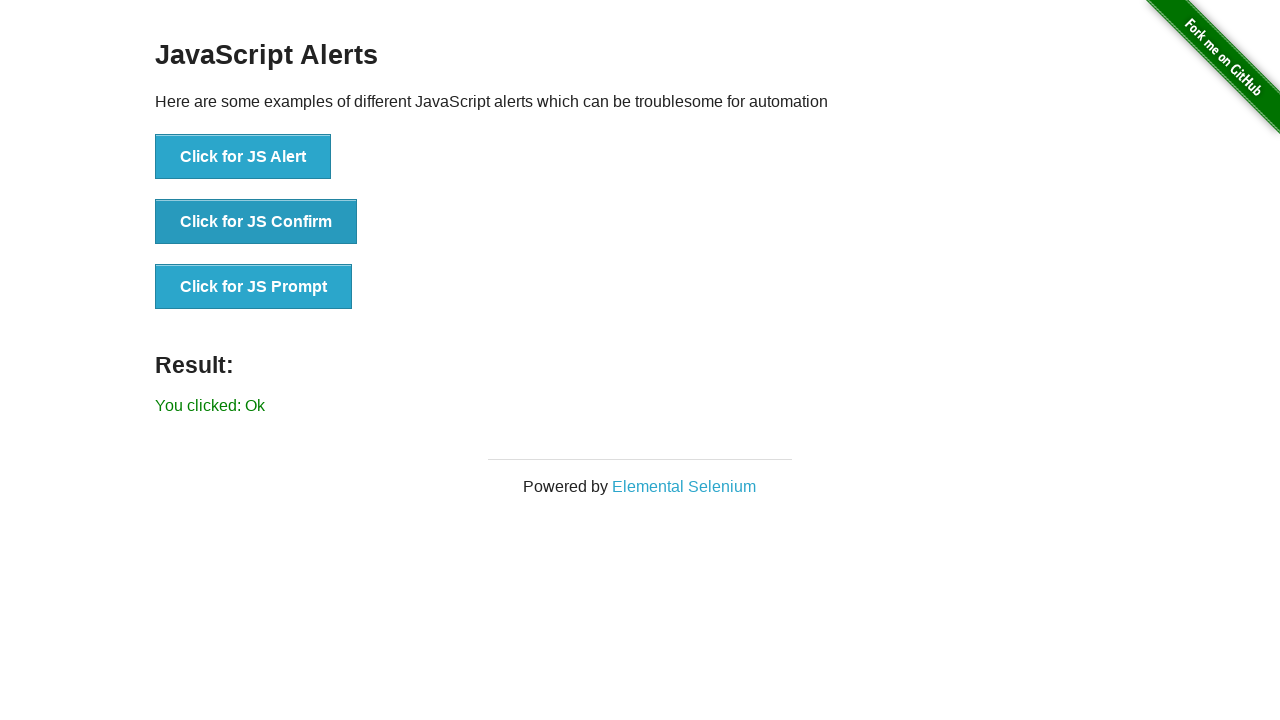

Result message element loaded
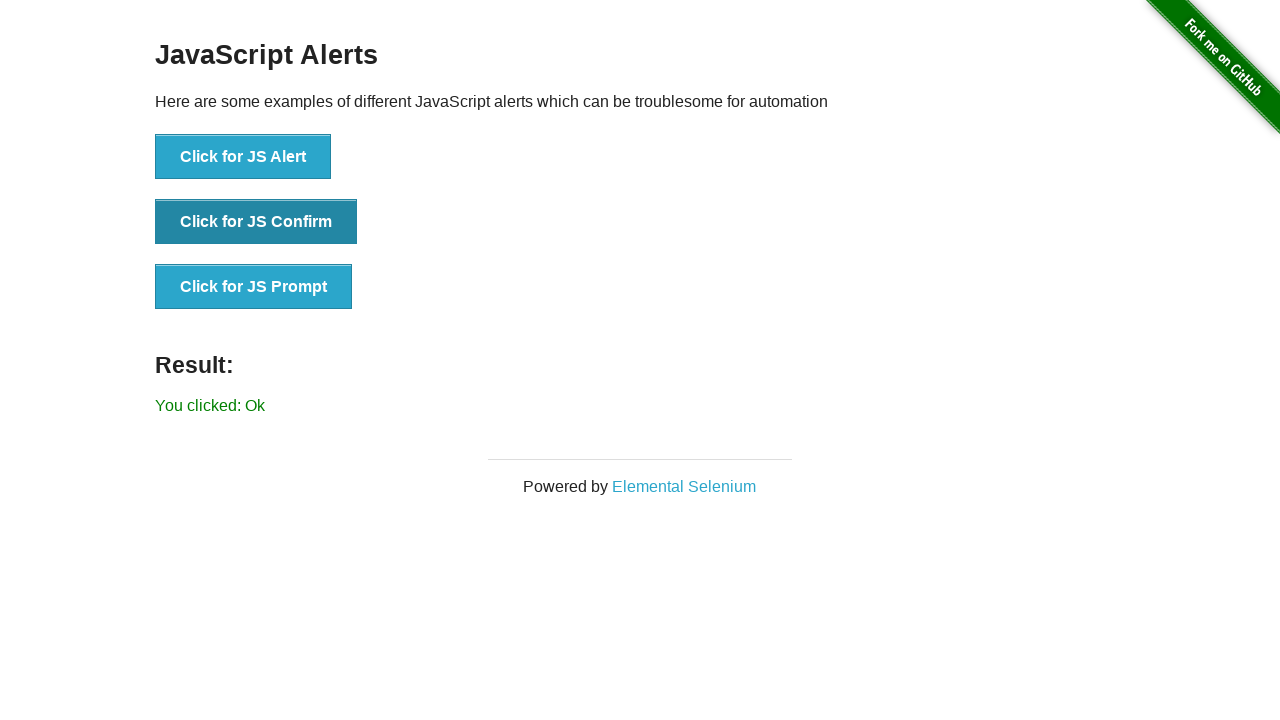

Retrieved result text: 'You clicked: Ok'
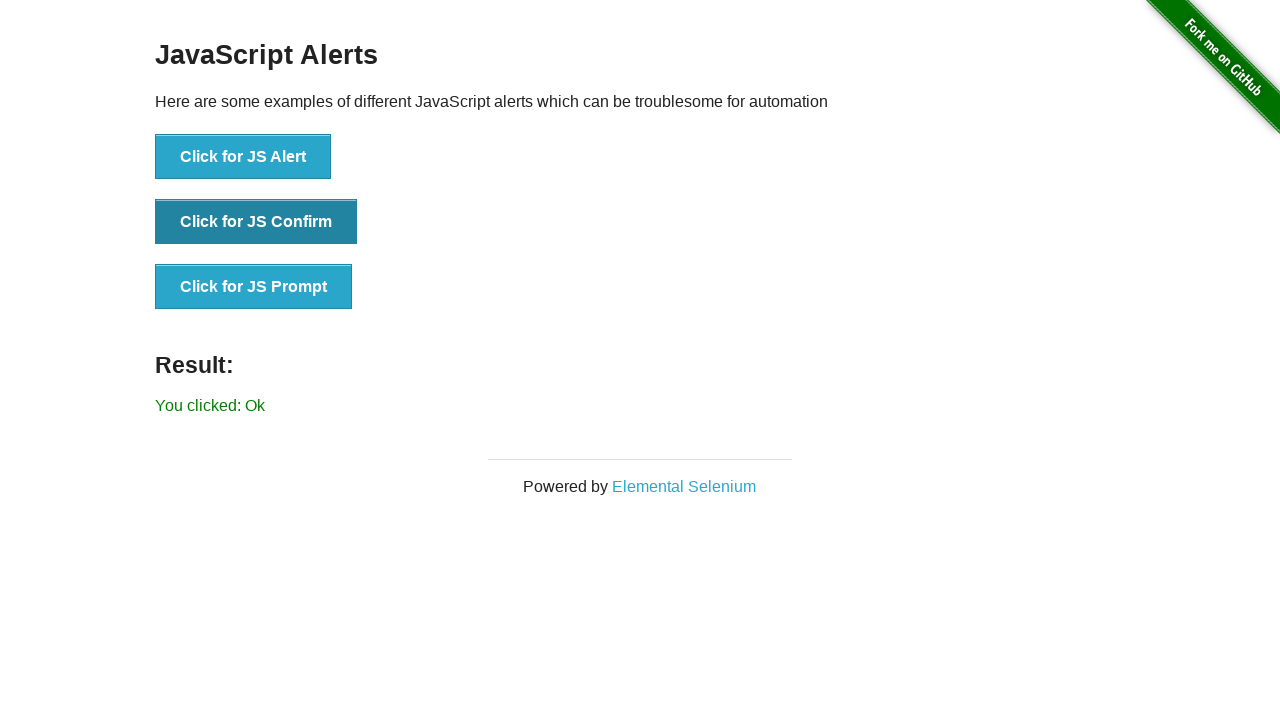

Verified result text matches expected value 'You clicked: Ok'
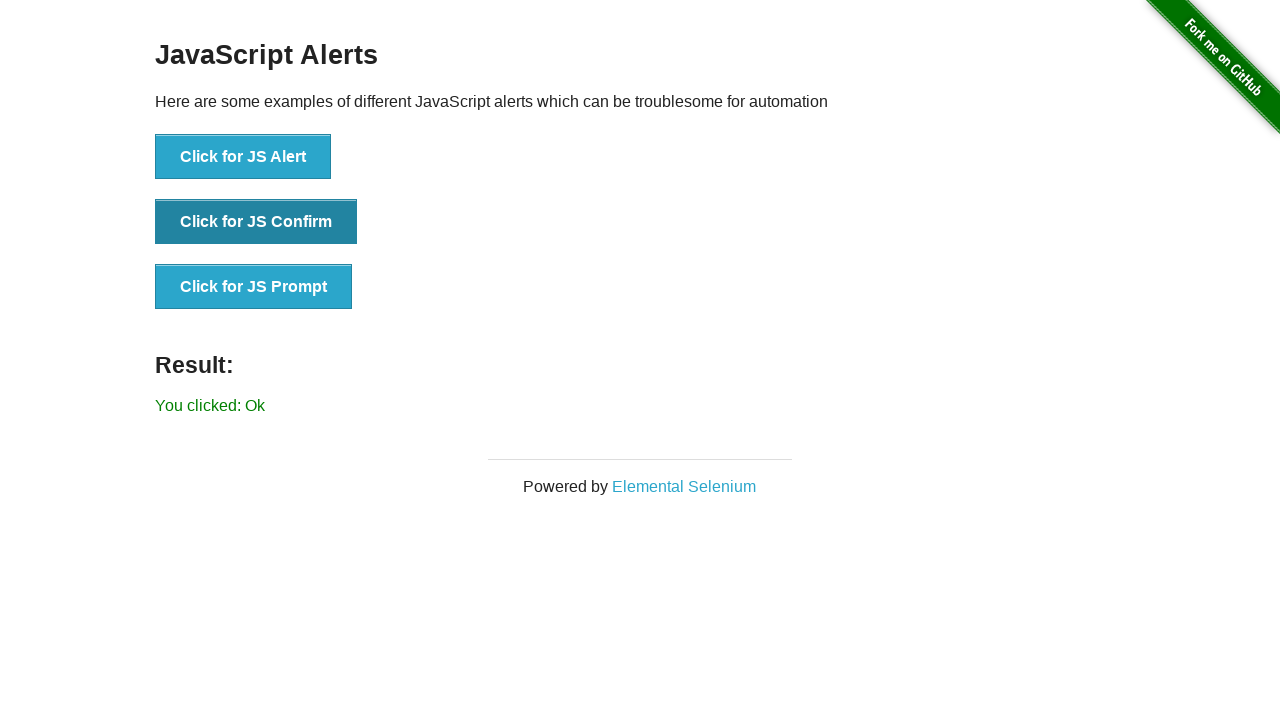

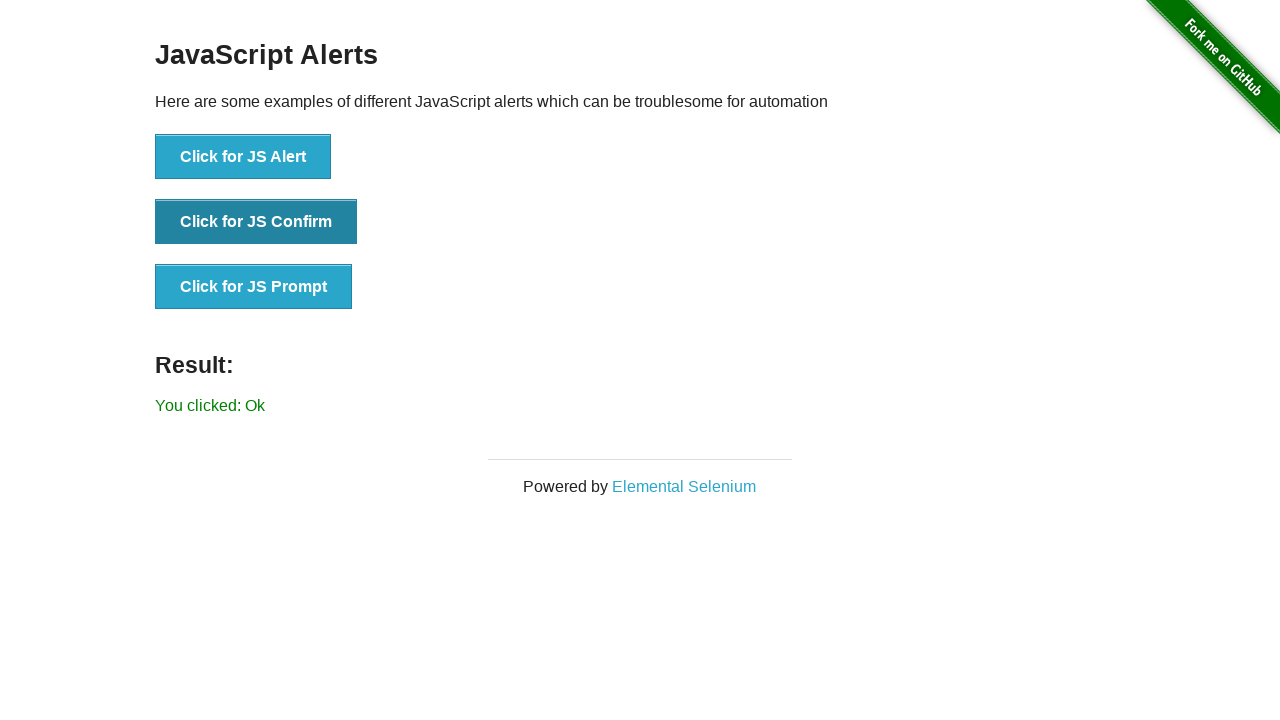